Tests file download functionality by navigating to a file download page and clicking on a download link for a test cases document.

Starting URL: https://testcenter.techproeducation.com/index.php?page=file-download

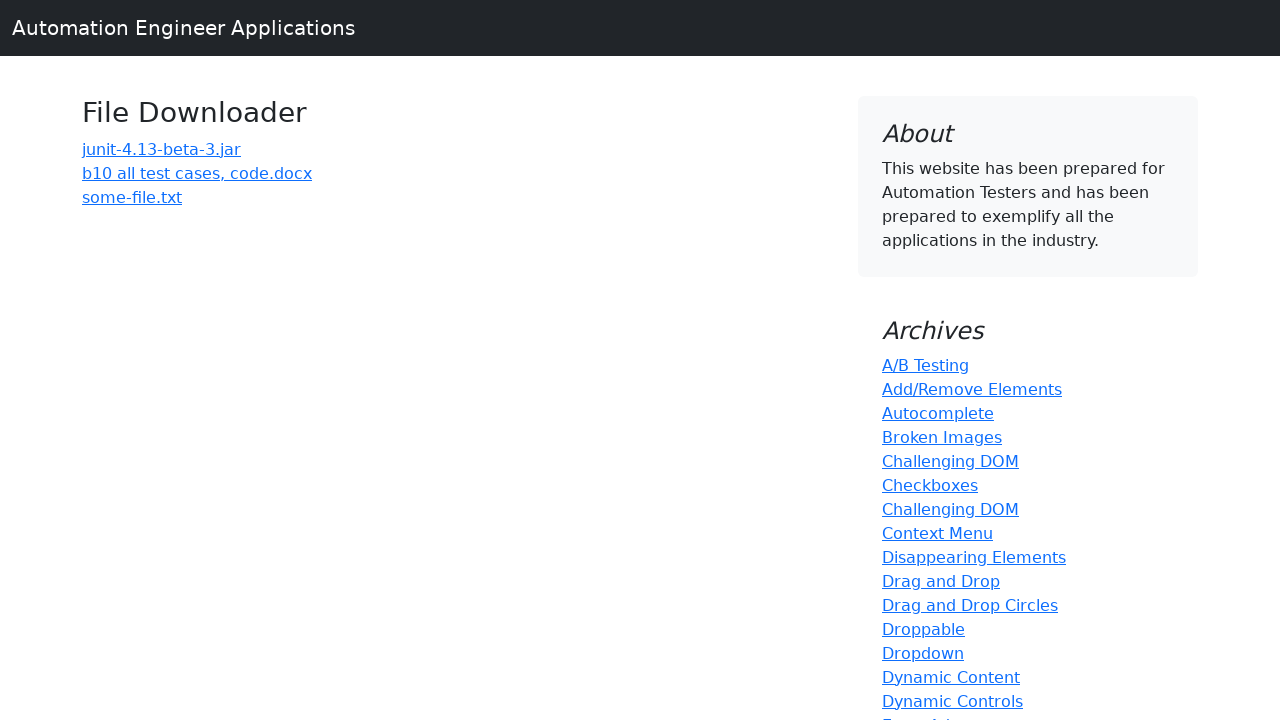

Navigated to file download page
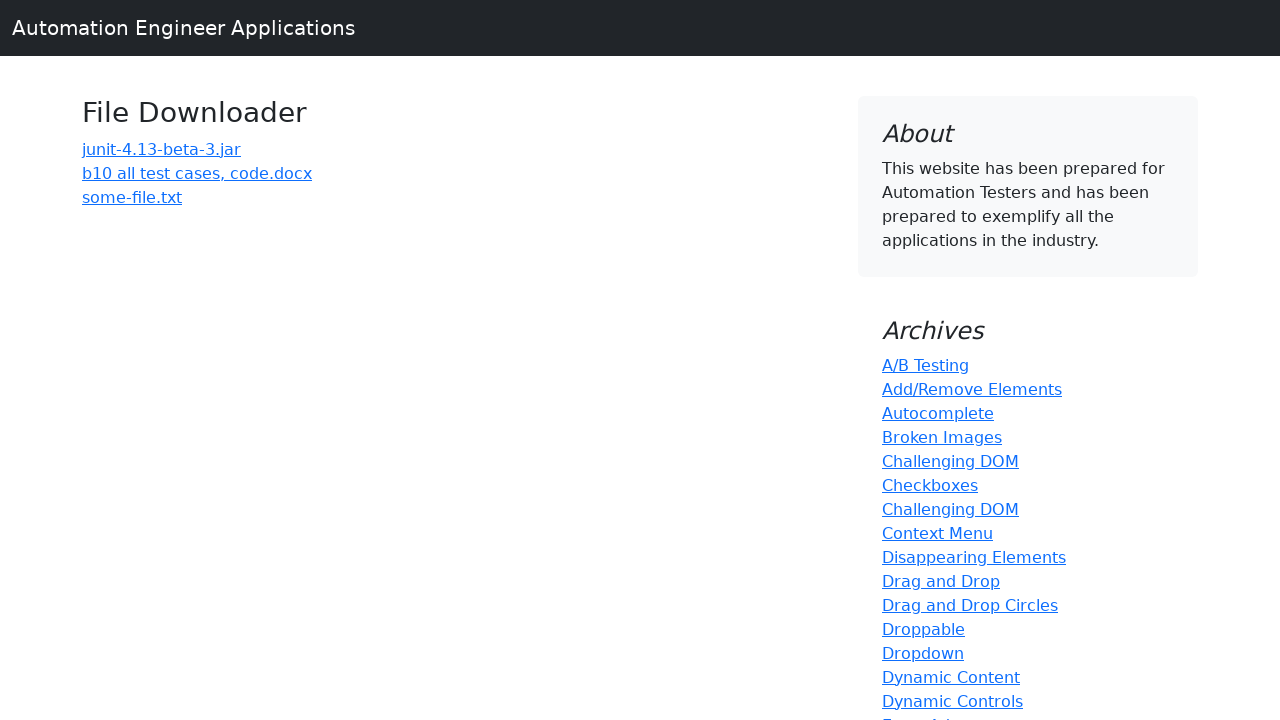

Clicked on the 'b10 all test cases' download link at (197, 173) on a:has-text('b10 all test cases')
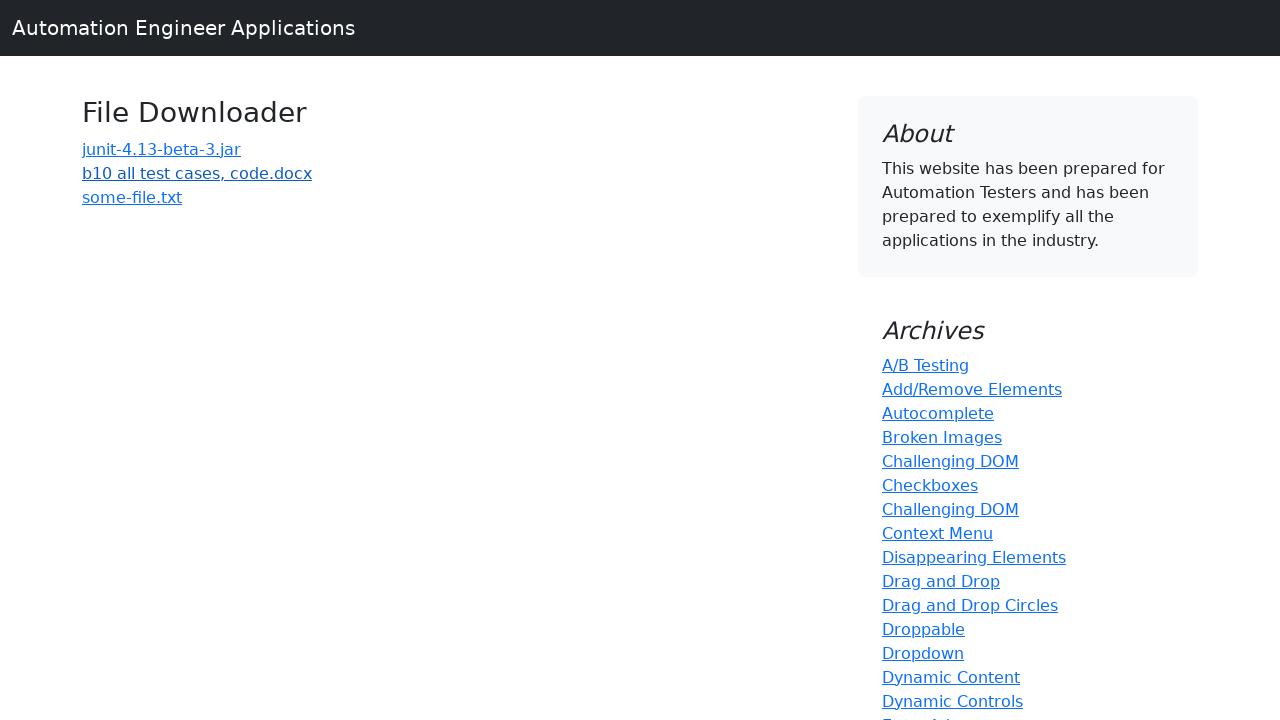

Waited 3 seconds for download to initiate
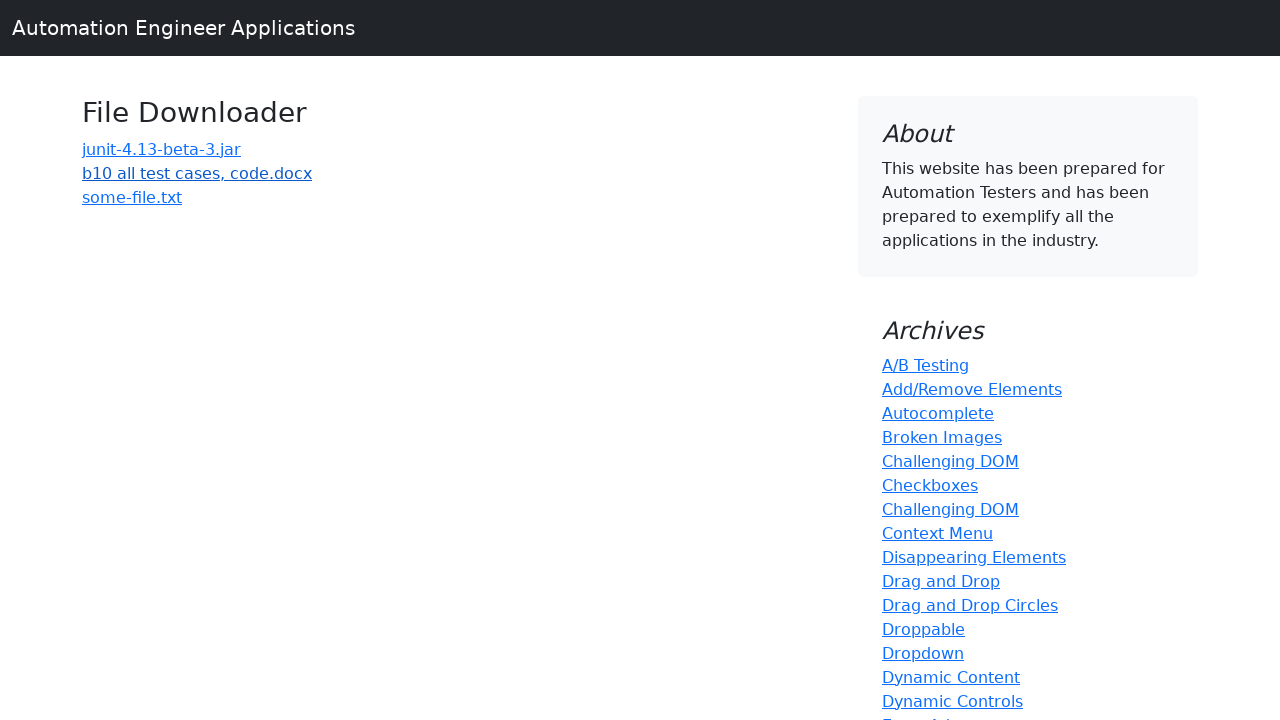

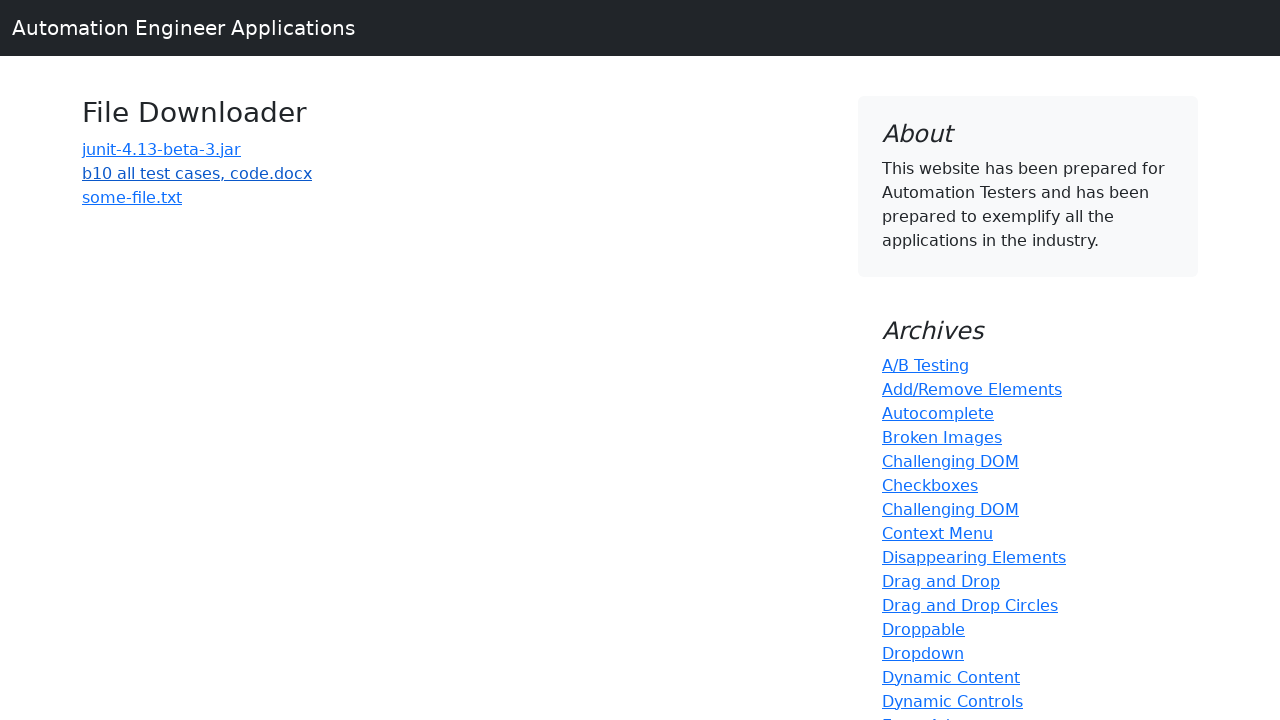